Verifies the Brand section is present on the About Us page

Starting URL: https://study-brew.vercel.app/about

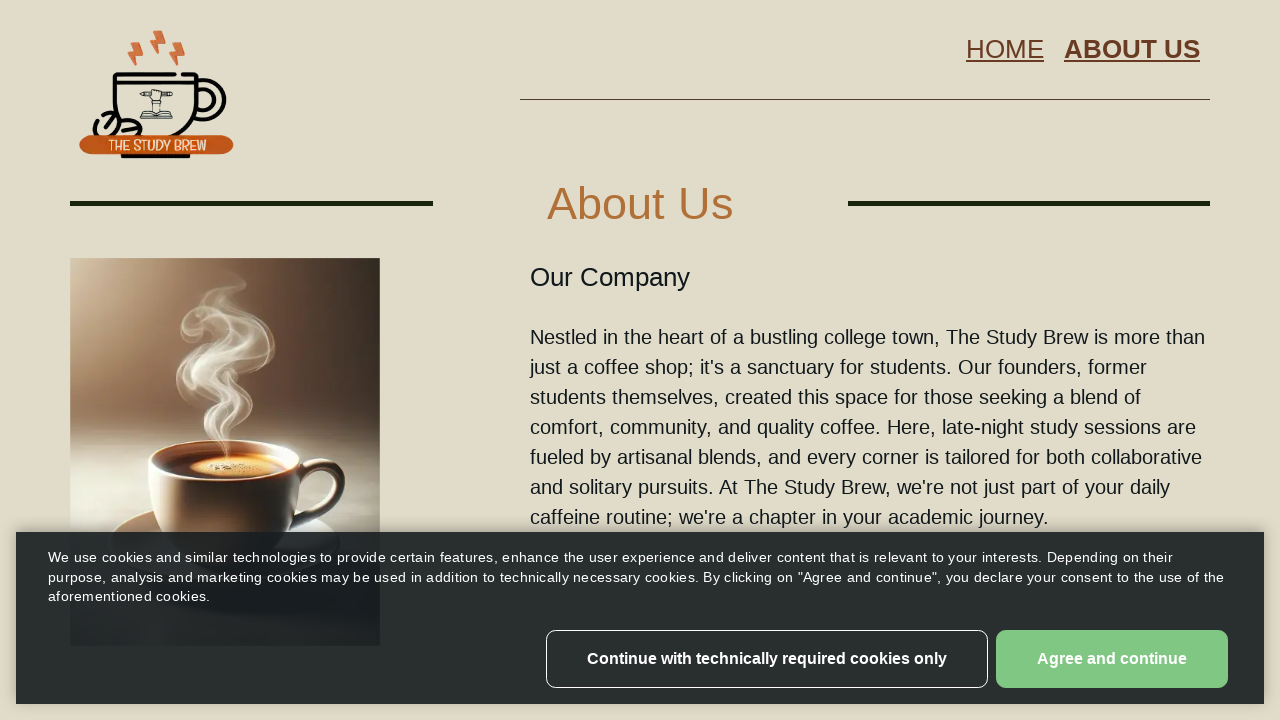

Navigated to About Us page
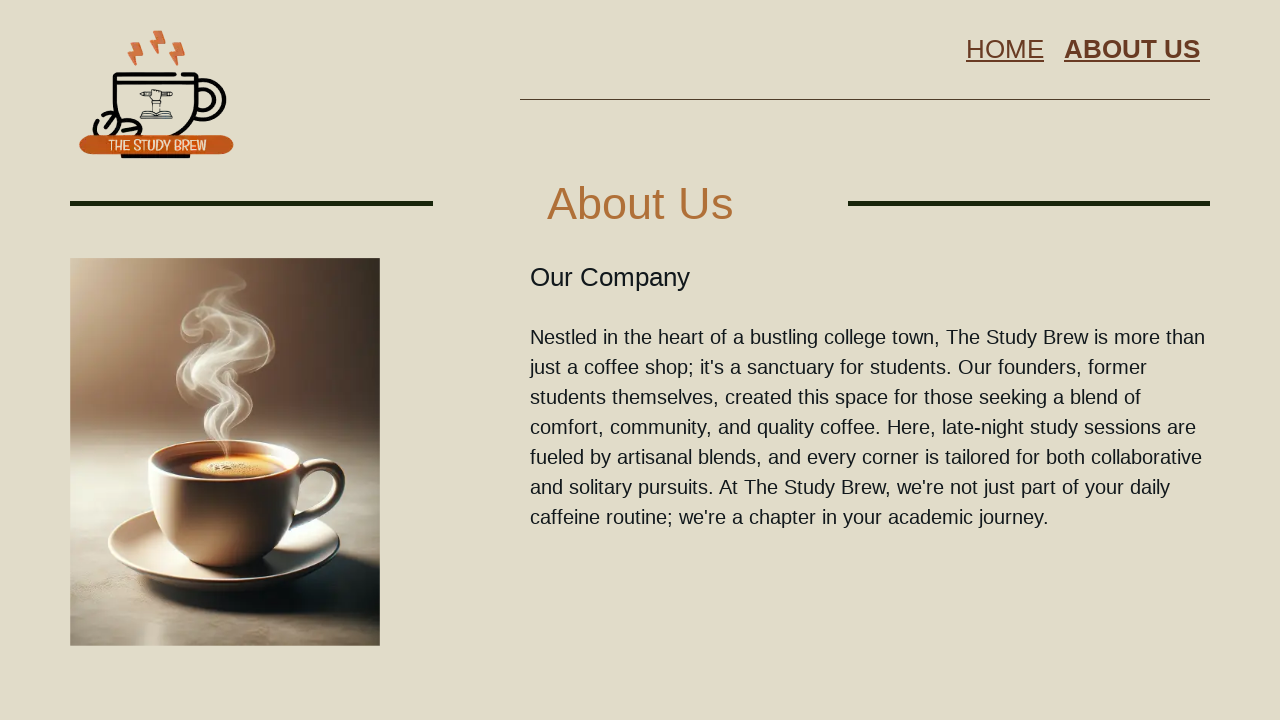

Located Brand Section element
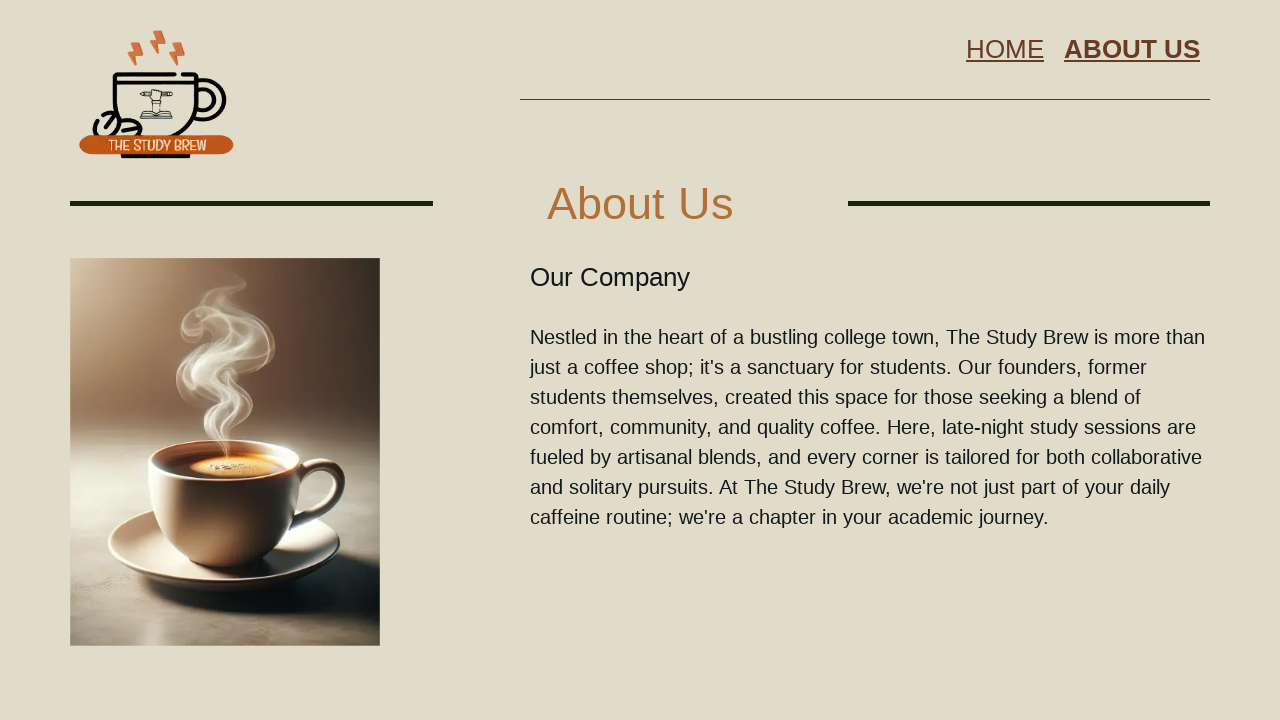

Verified Brand Section is visible on the About Us page
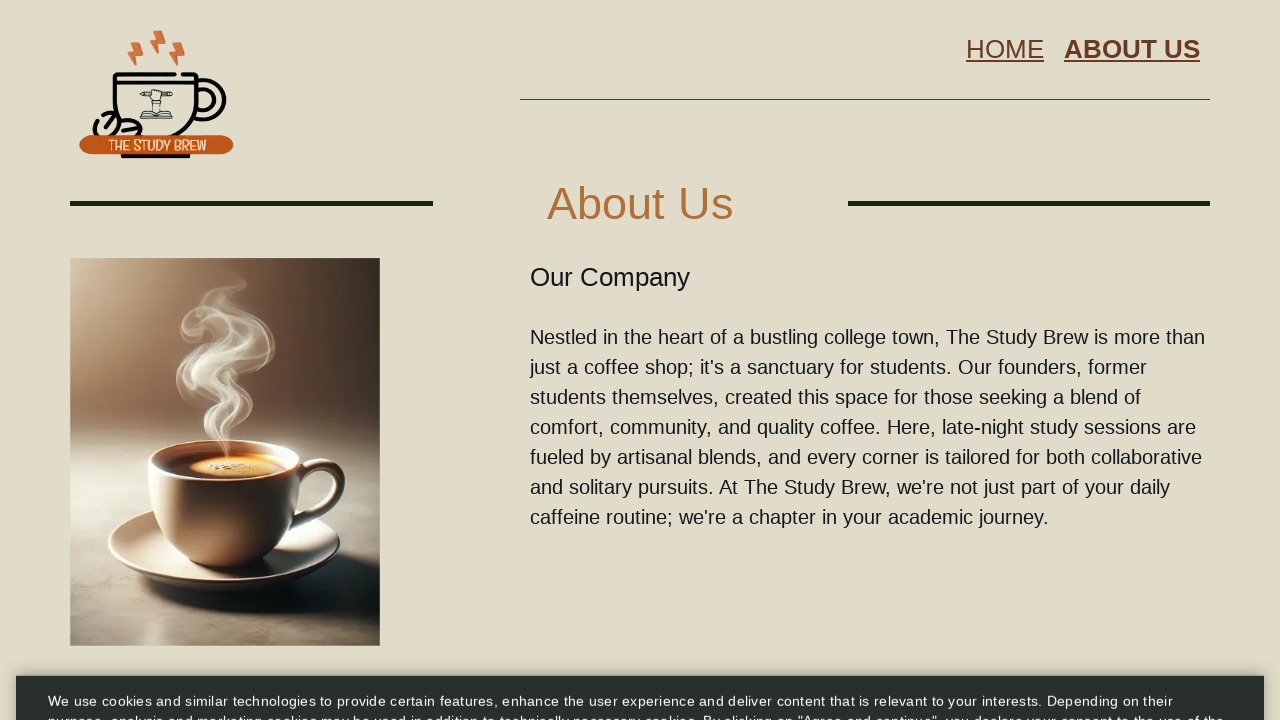

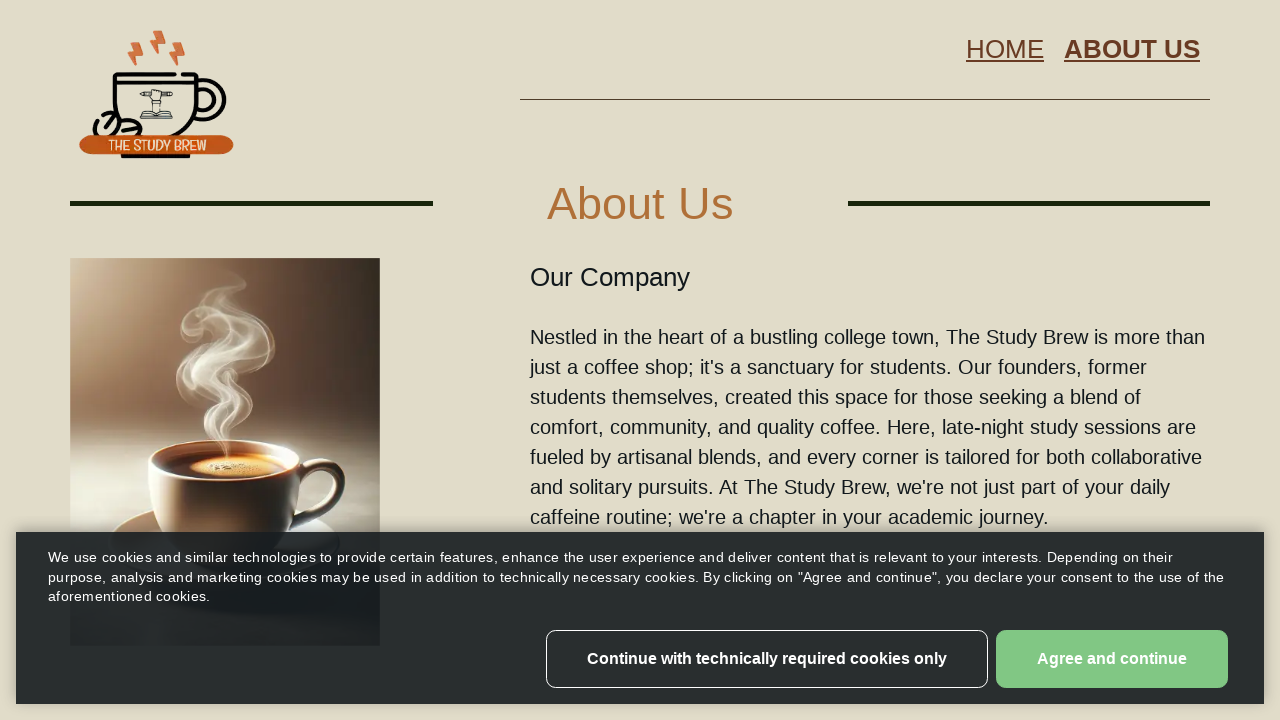